Tests file upload functionality by uploading a file and verifying that the "File Uploaded" confirmation message is displayed on the page.

Starting URL: https://practice.cydeo.com/upload

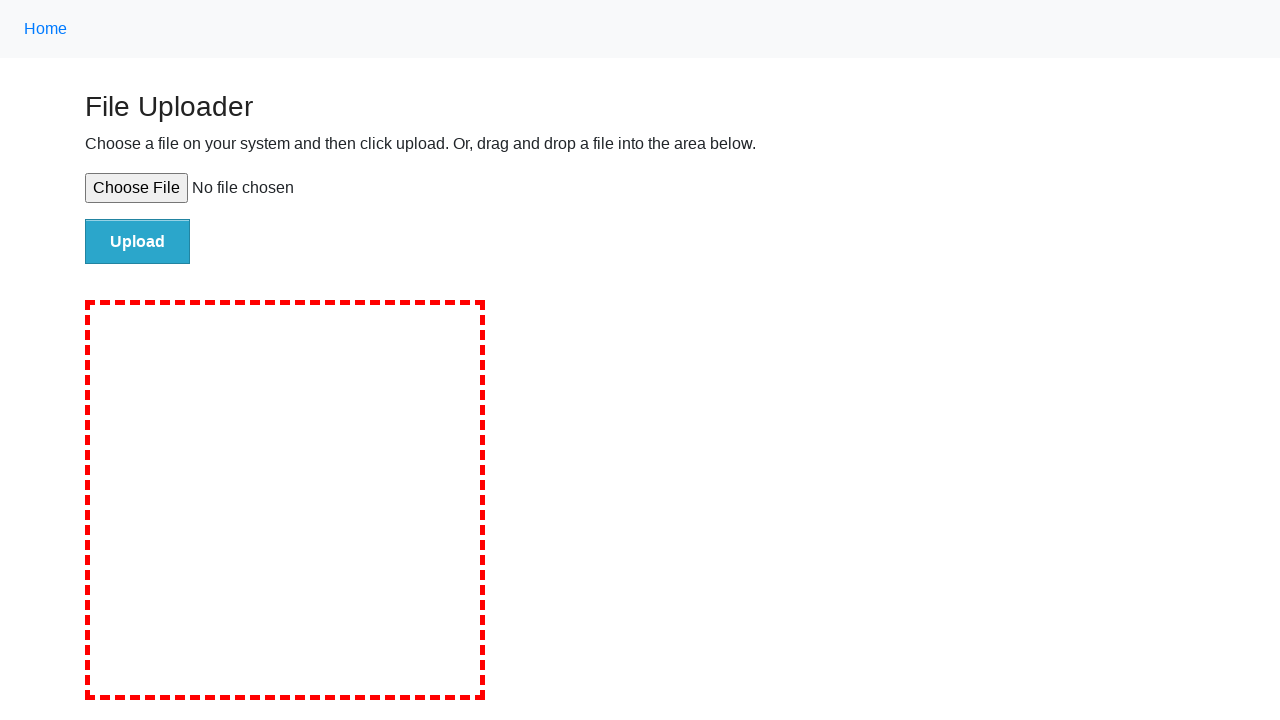

Set test.txt file to file upload input
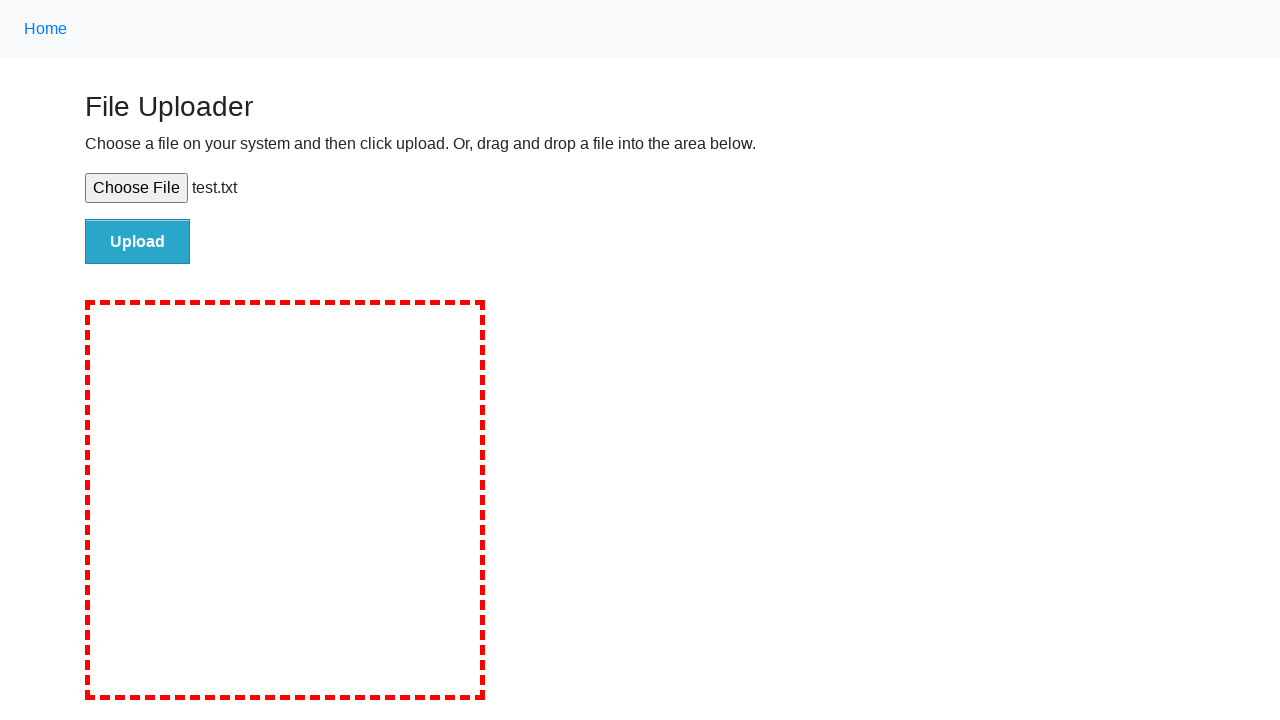

Clicked file submit button to upload the file at (138, 241) on #file-submit
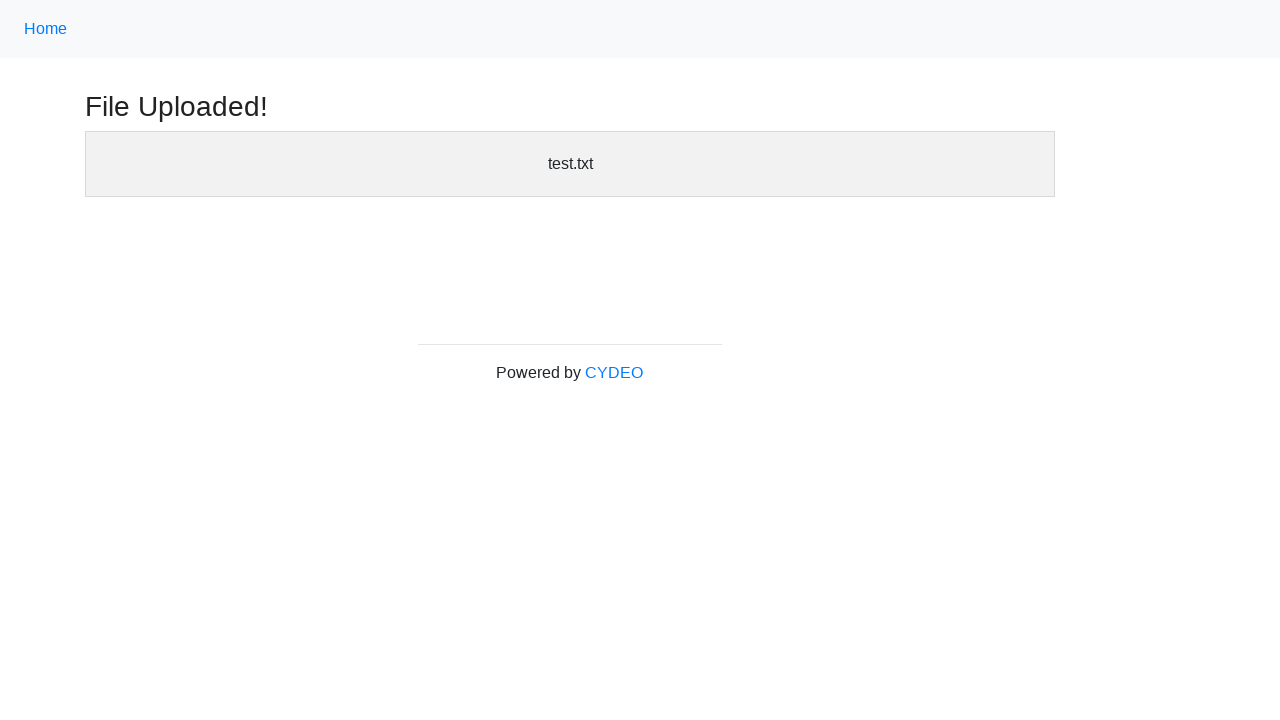

Waited for file uploaded confirmation header to be visible
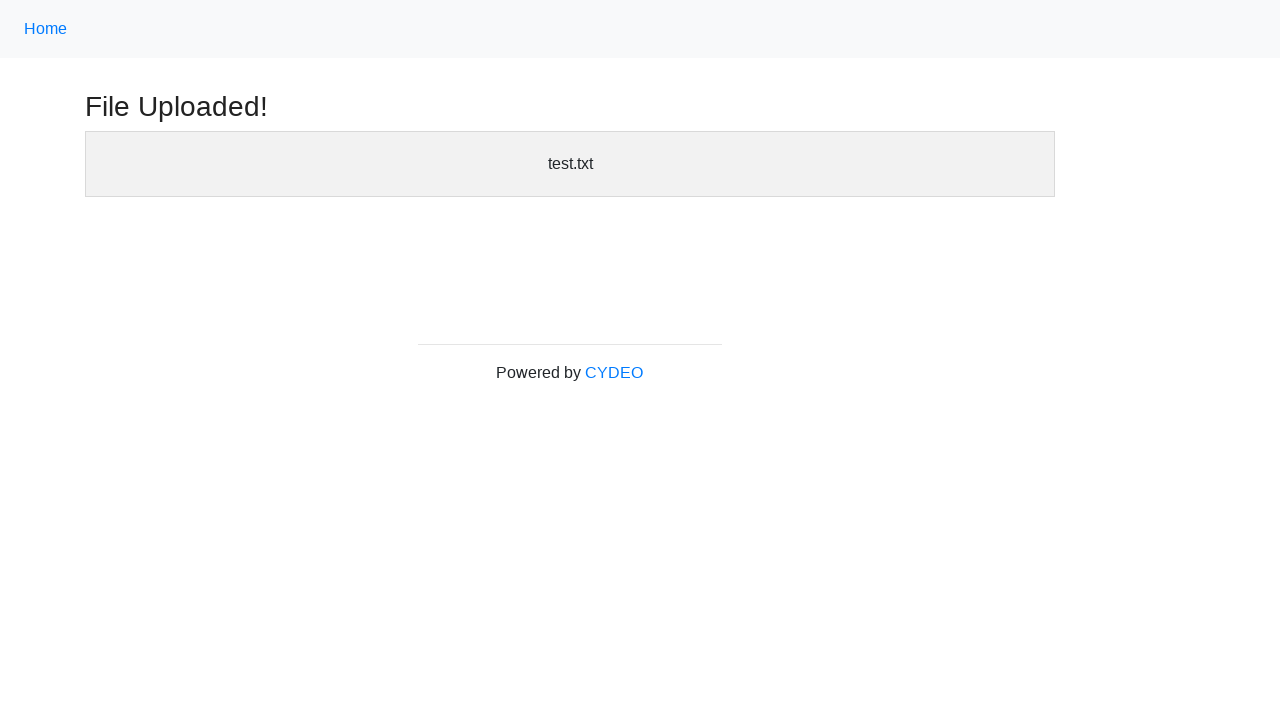

Verified 'File Uploaded' confirmation message is displayed
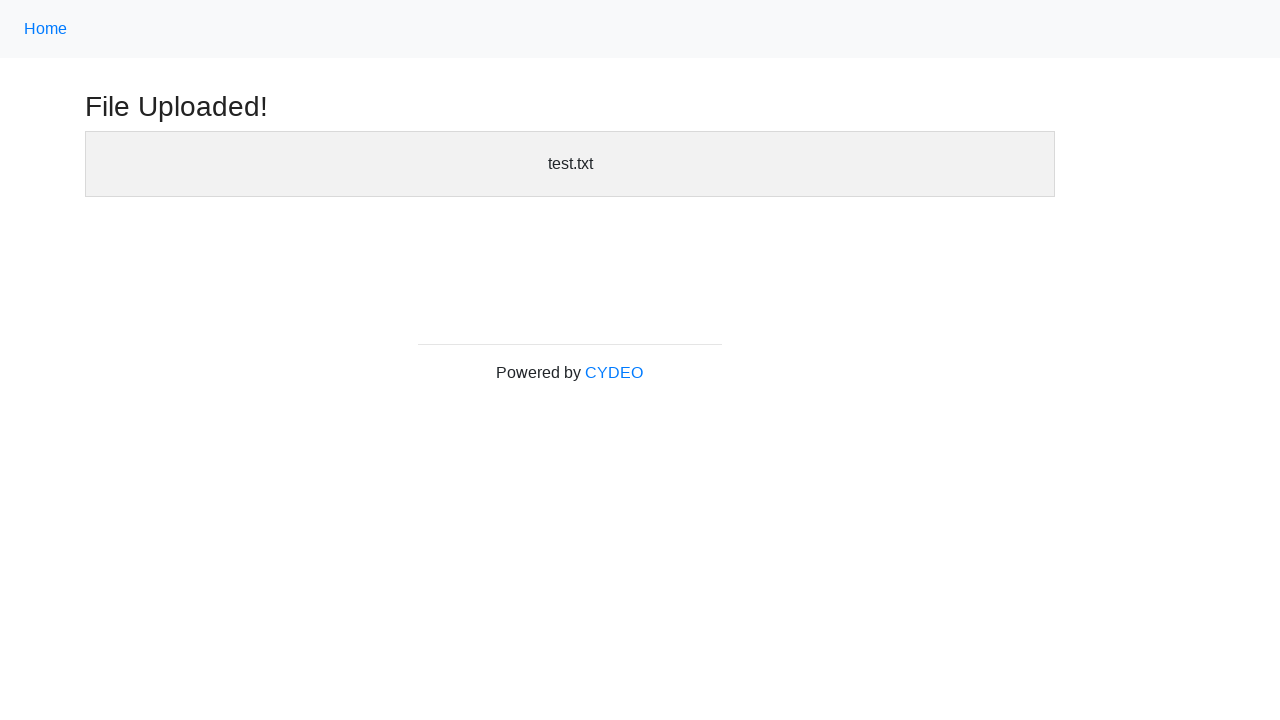

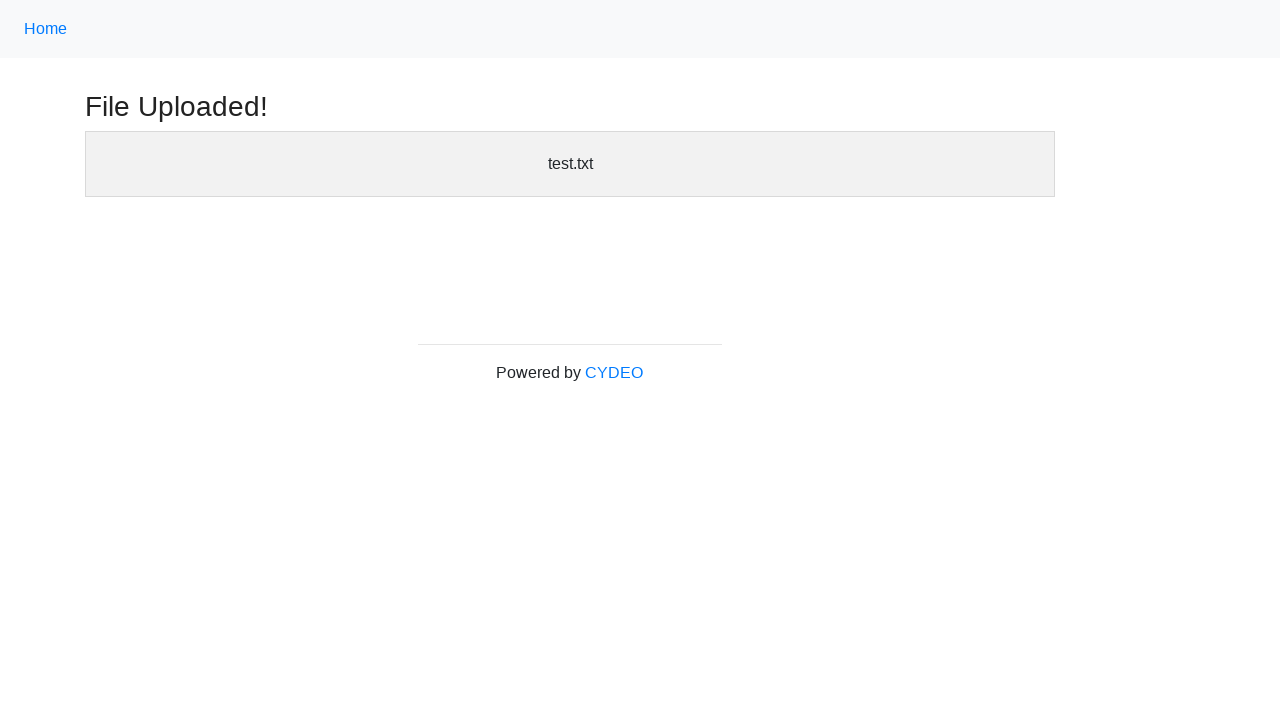